Tests GitHub search functionality by searching for "Capybara" and verifying search results appear

Starting URL: https://github.com

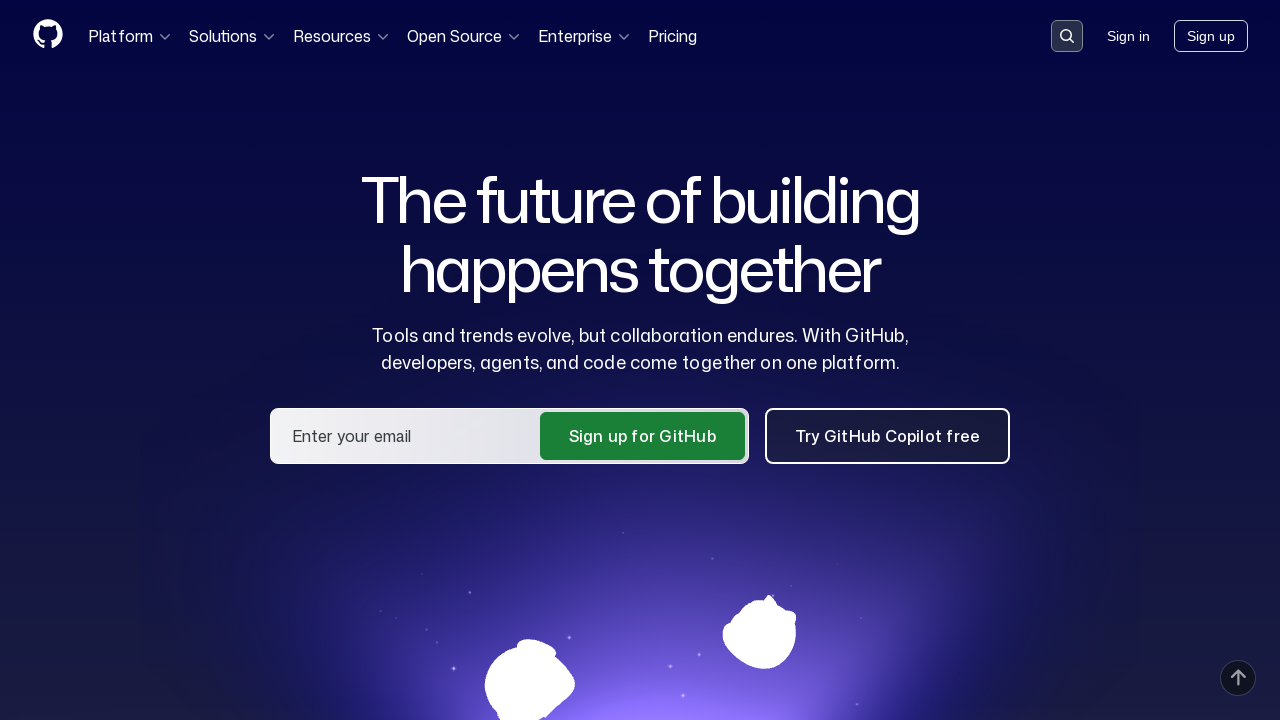

Clicked search input container to open search at (1067, 36) on div.search-input-container
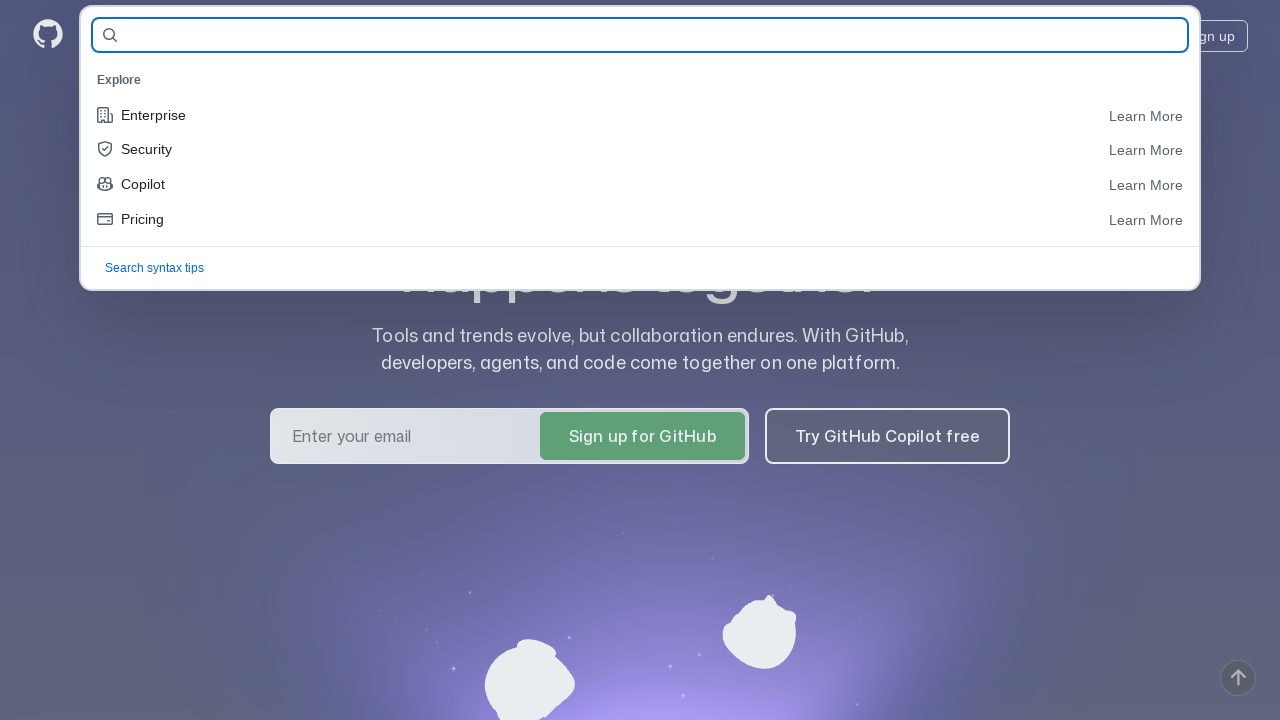

Filled search field with 'Capybara' on #query-builder-test
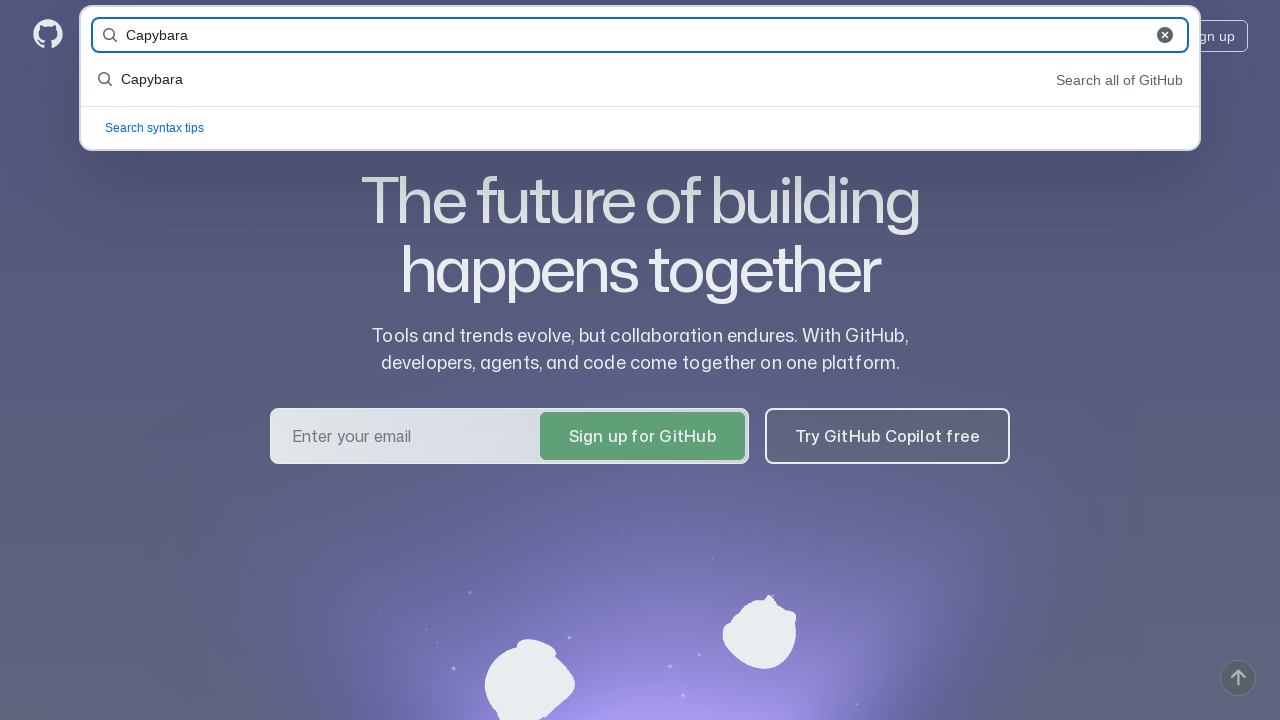

Clicked search suggestion to search all of GitHub for Capybara at (640, 80) on [aria-label='Capybara, Search all of GitHub']
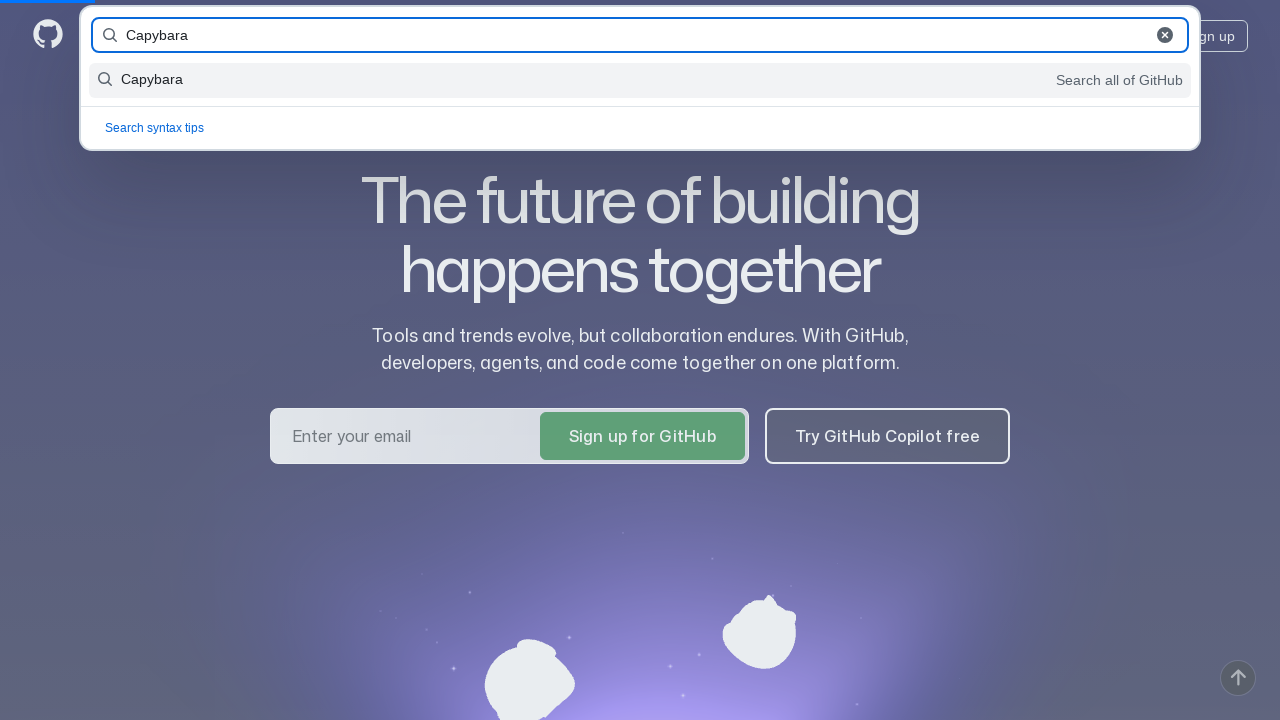

Search results loaded successfully
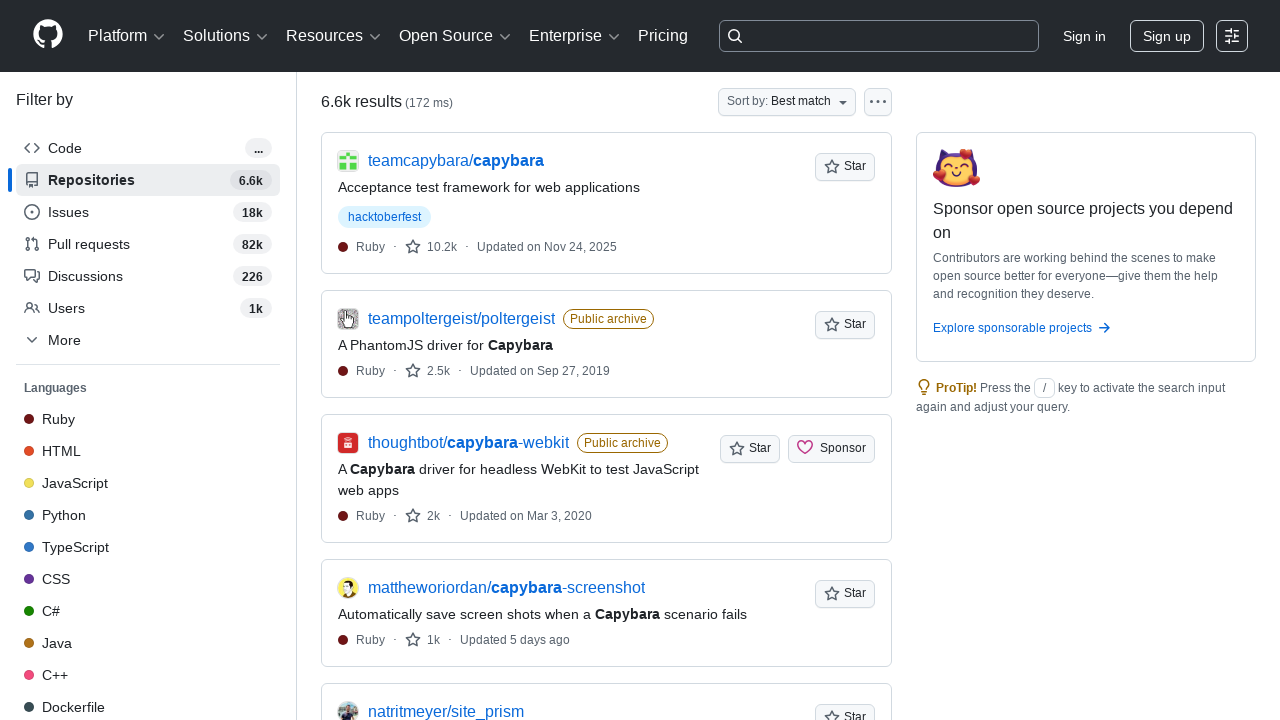

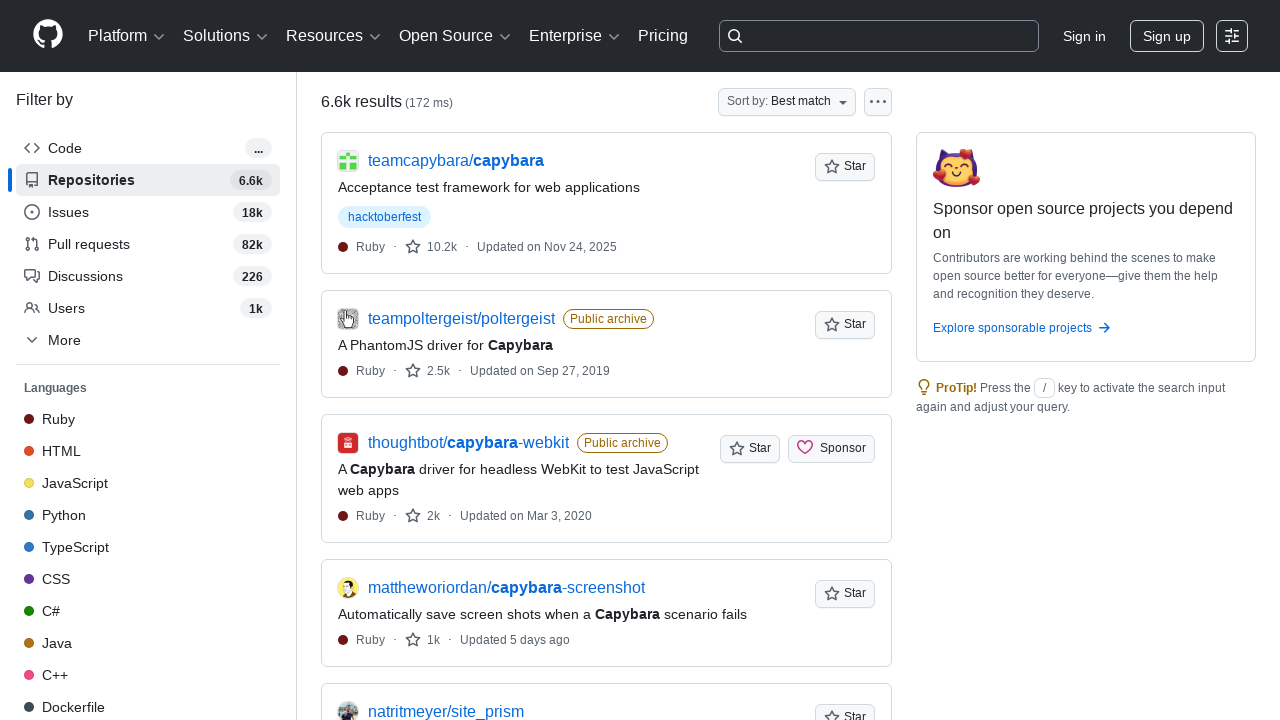